Tests checkbox selection state by checking and verifying each checkbox

Starting URL: https://www.qaclickacademy.com/practice.php

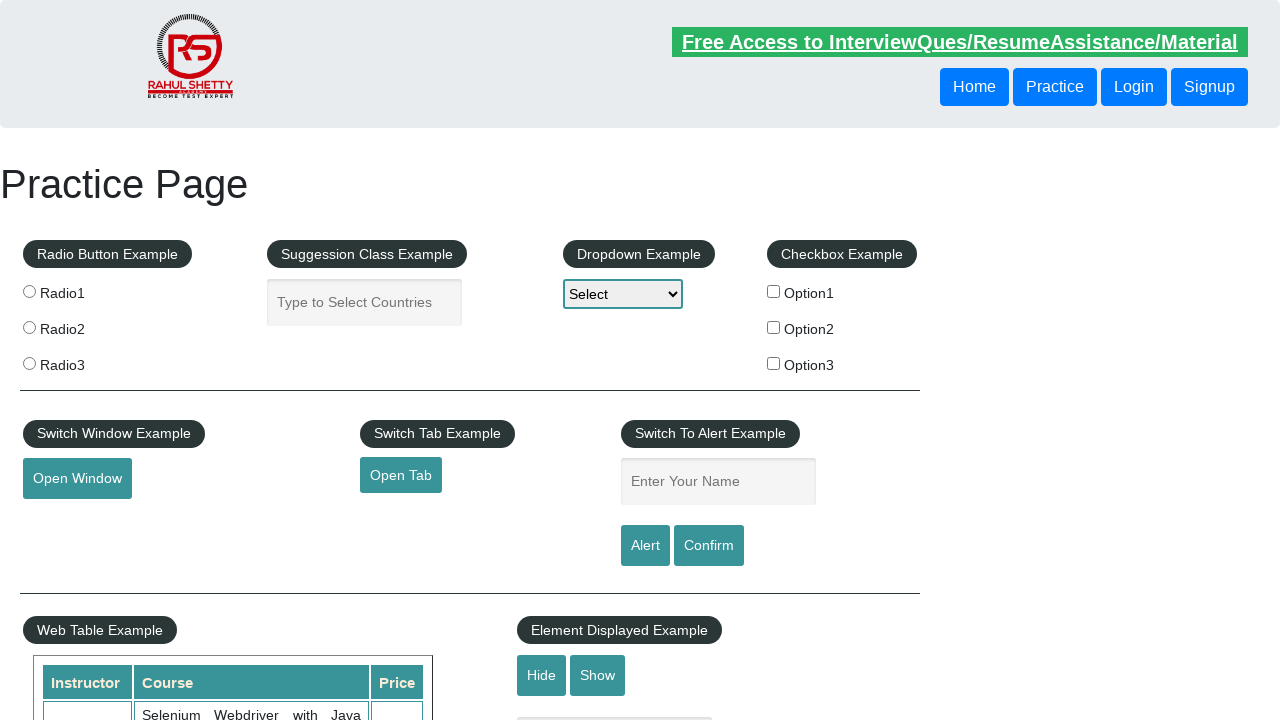

Clicked first checkbox (option1) at (774, 291) on input[value='option1'][type='checkbox']
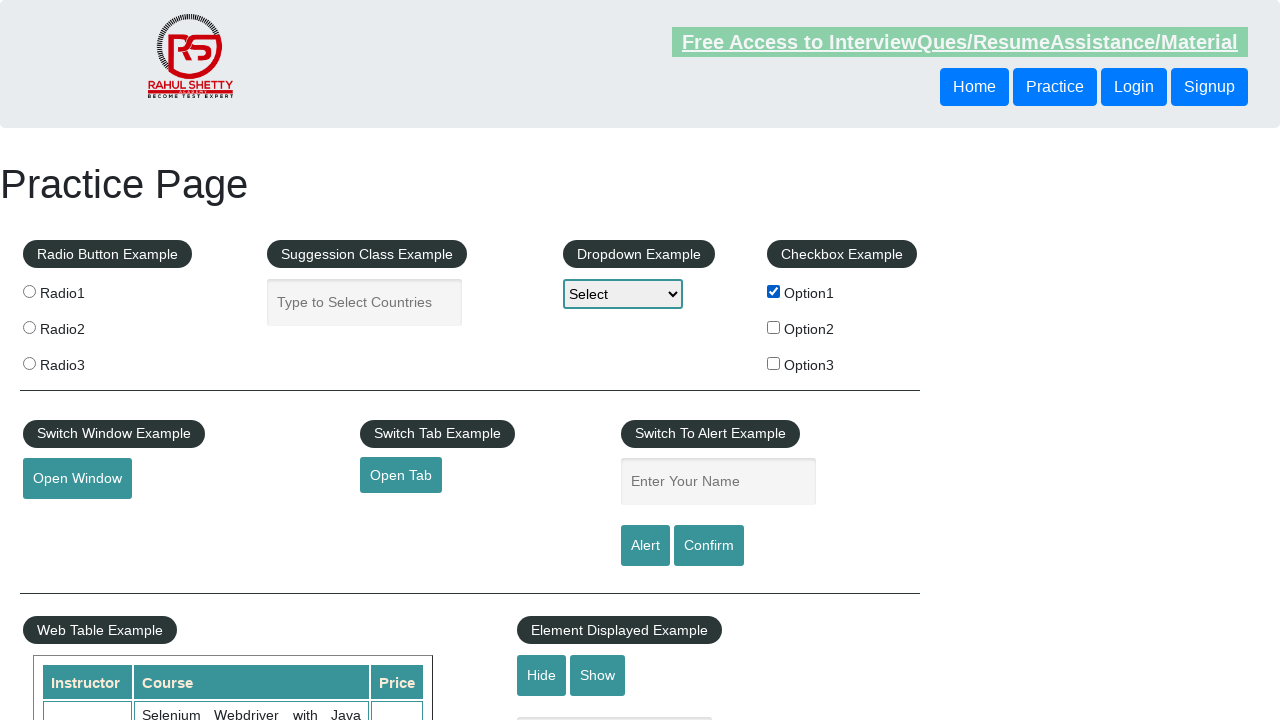

Clicked second checkbox (option2) at (774, 327) on input[value='option2'][type='checkbox']
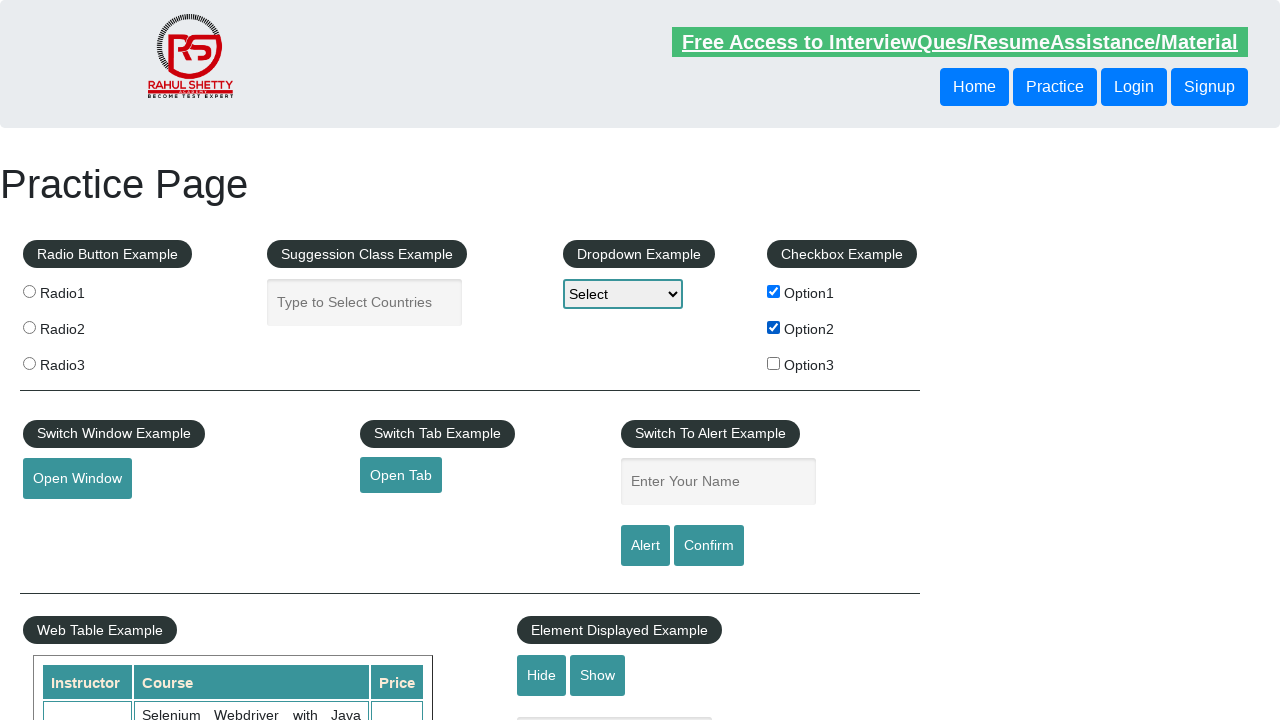

Clicked third checkbox (option3) at (774, 363) on input[value='option3'][type='checkbox']
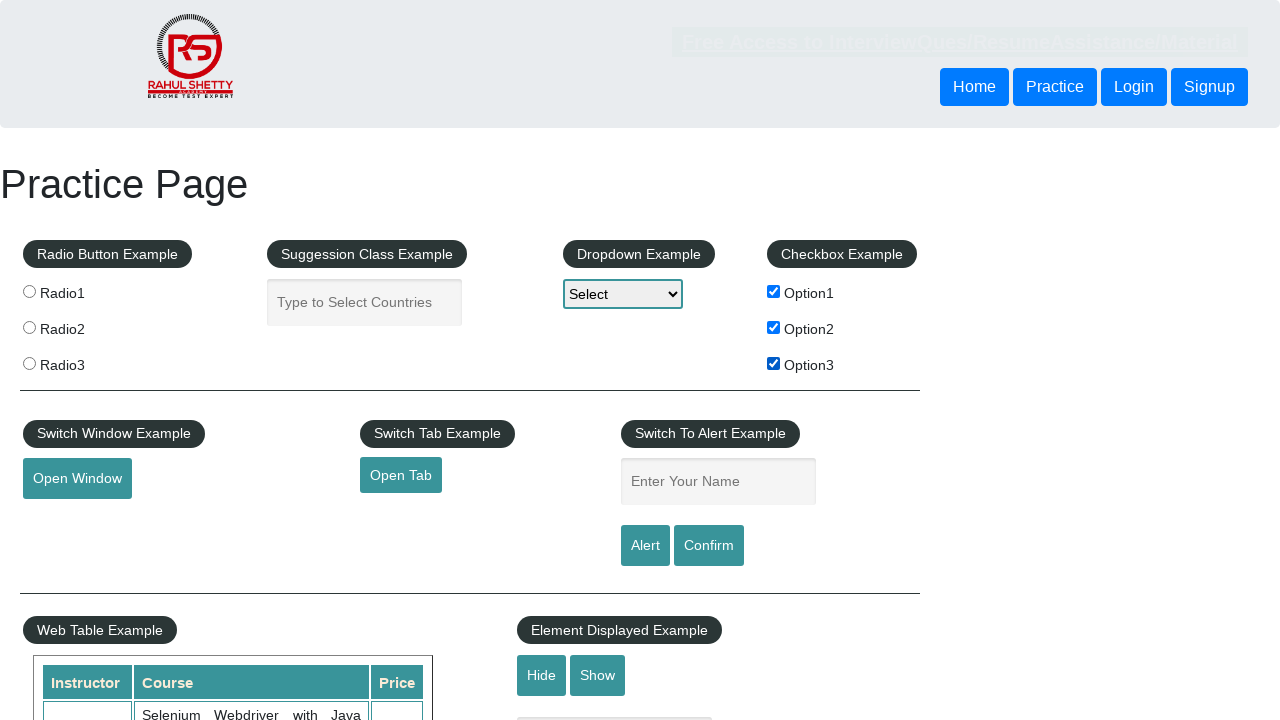

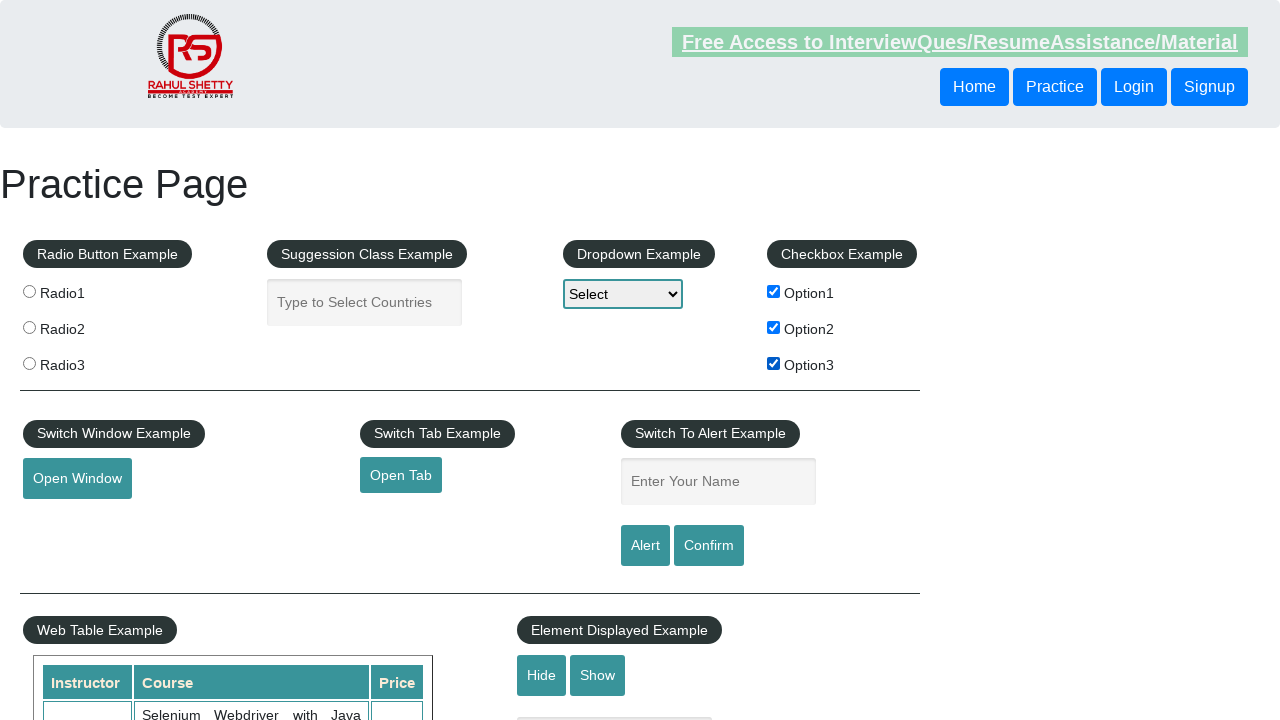